Navigates to rahulshettyacademy.com and retrieves the page title

Starting URL: http://rahulshettyacademy.com

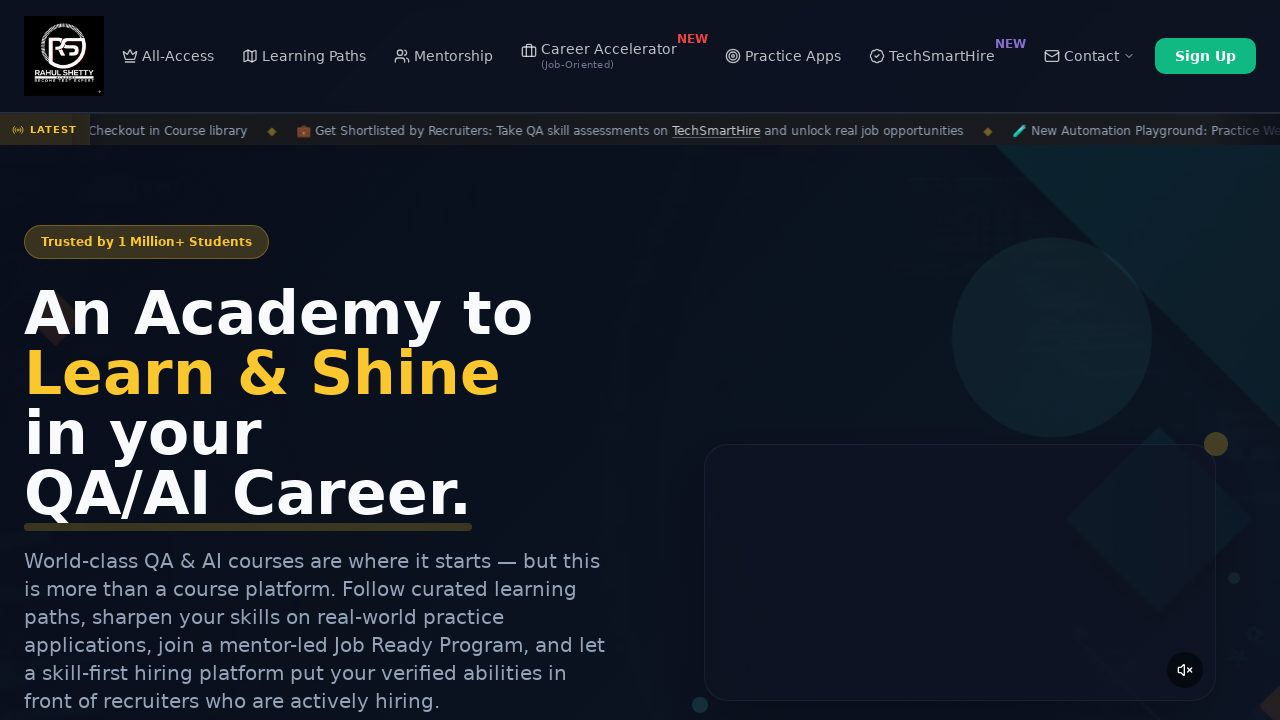

Retrieved page title from rahulshettyacademy.com
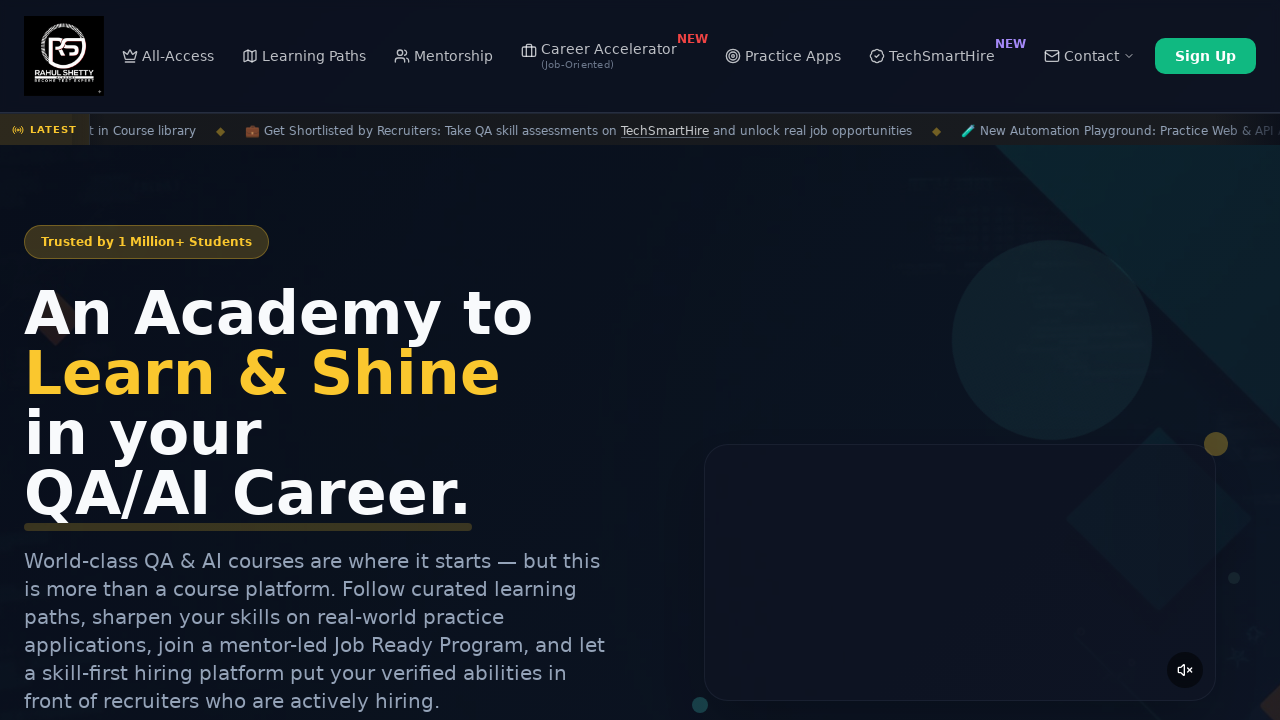

Printed page title to console
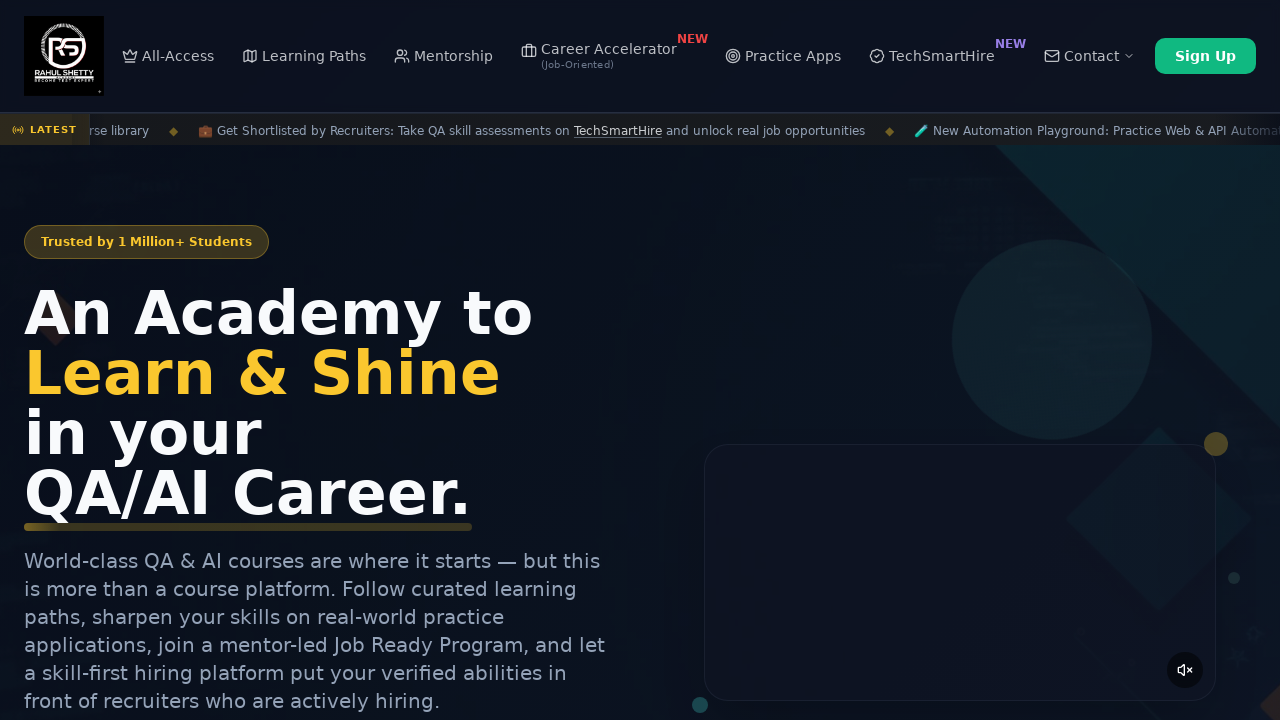

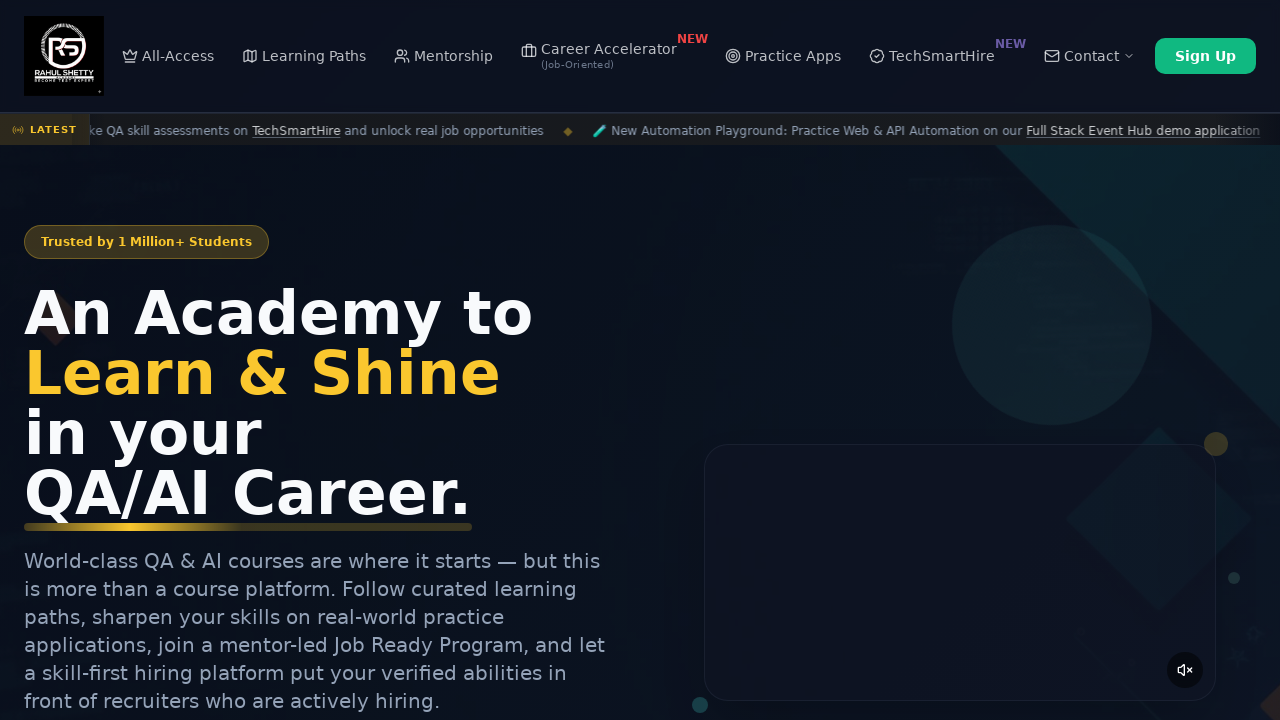